Clicks on the Privacy link and verifies navigation to the impressum.html page.

Starting URL: https://www.99-bottles-of-beer.net/

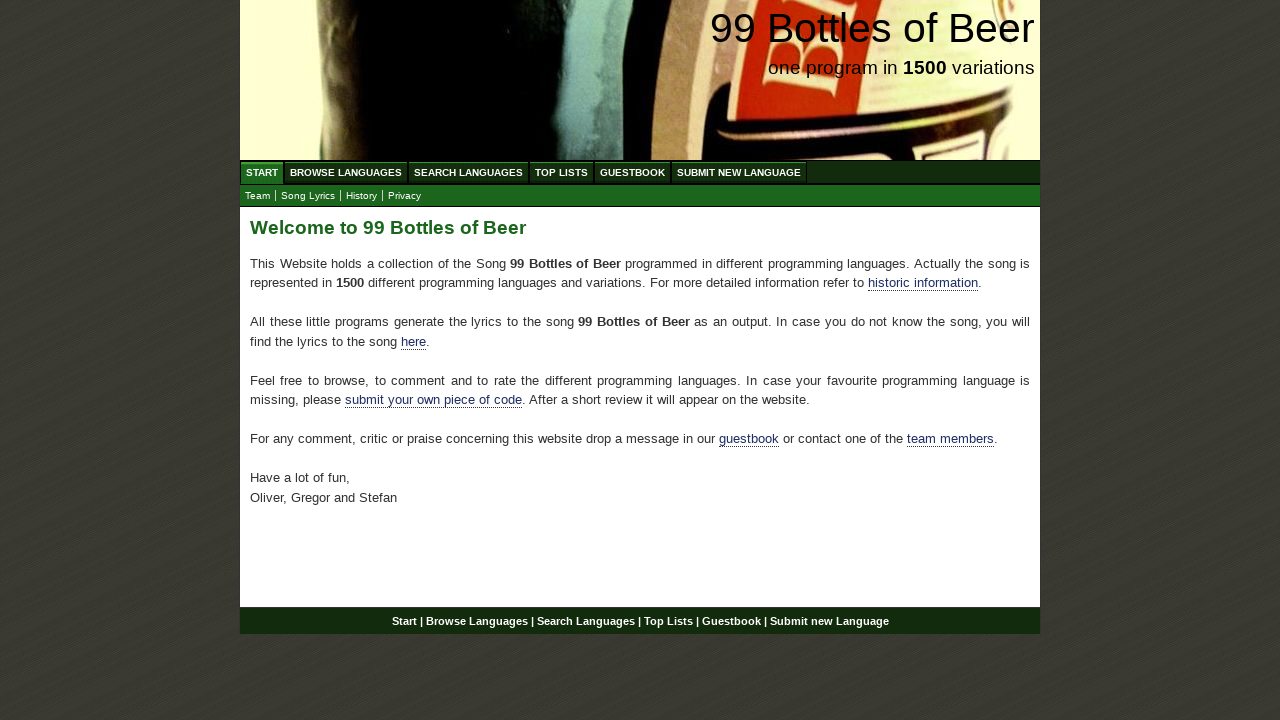

Clicked on the Privacy link at (404, 196) on a[href='impressum.html']
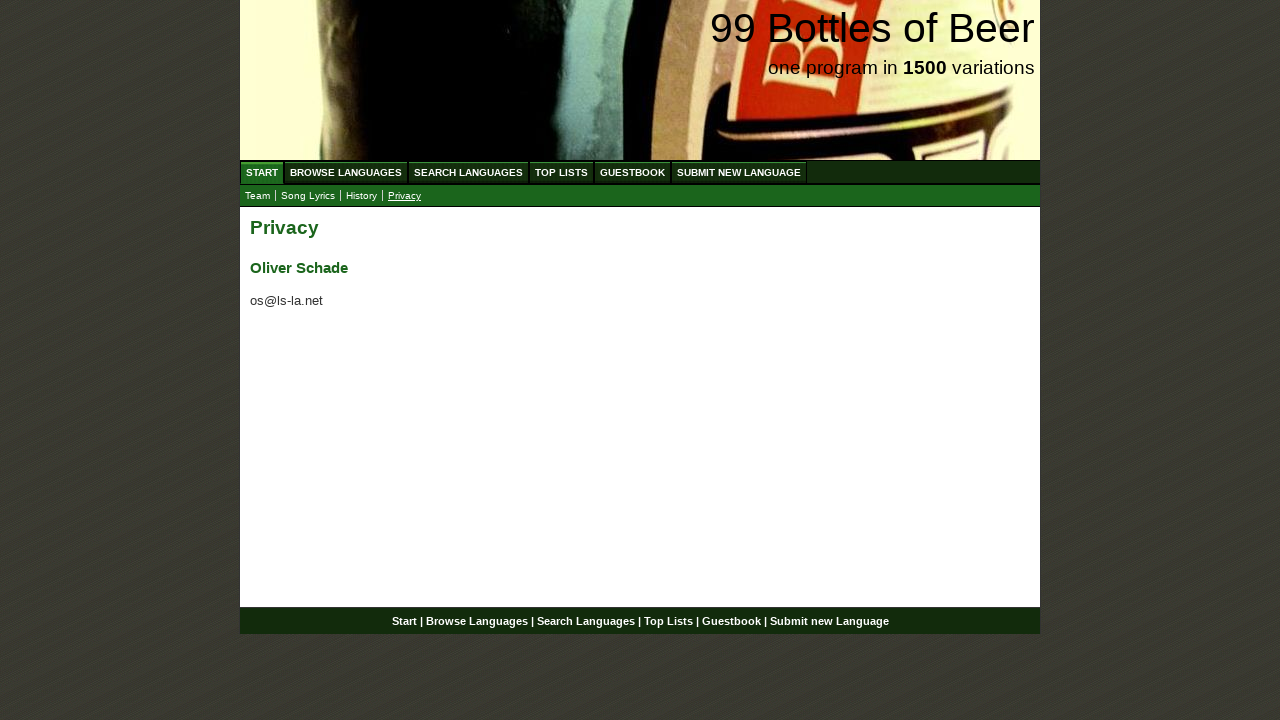

Waited for page to load
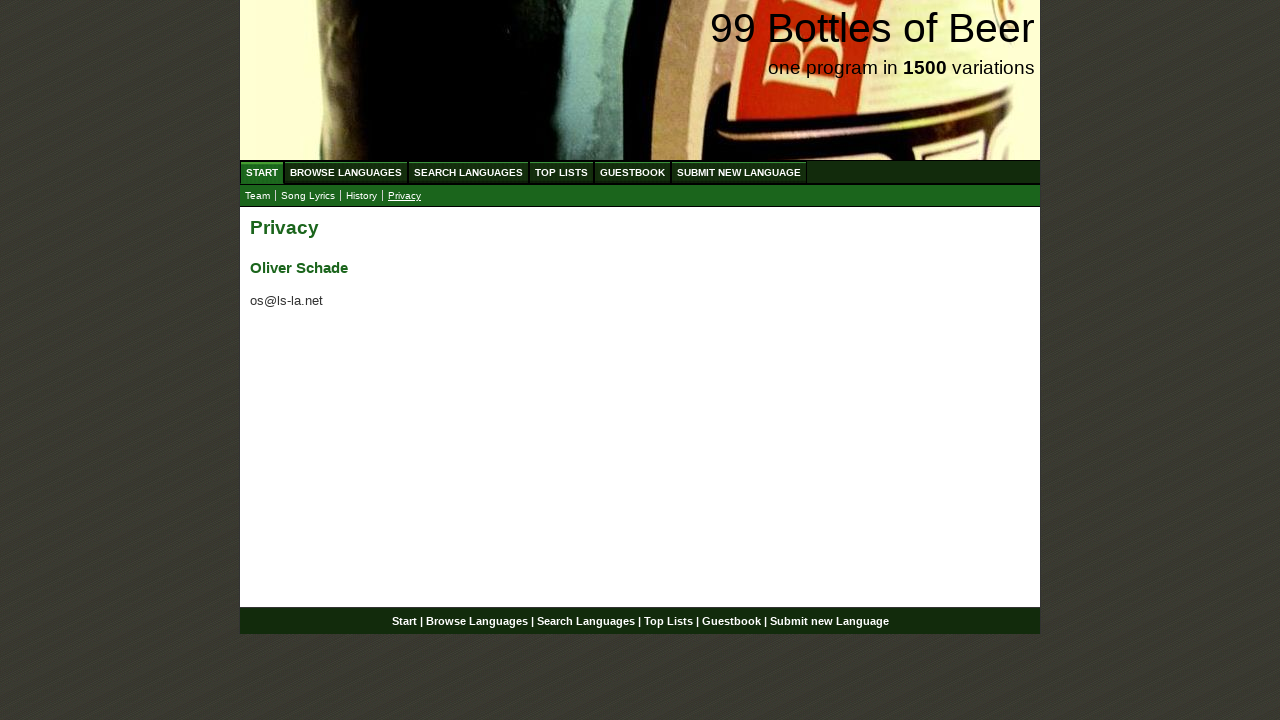

Verified navigation to impressum.html page
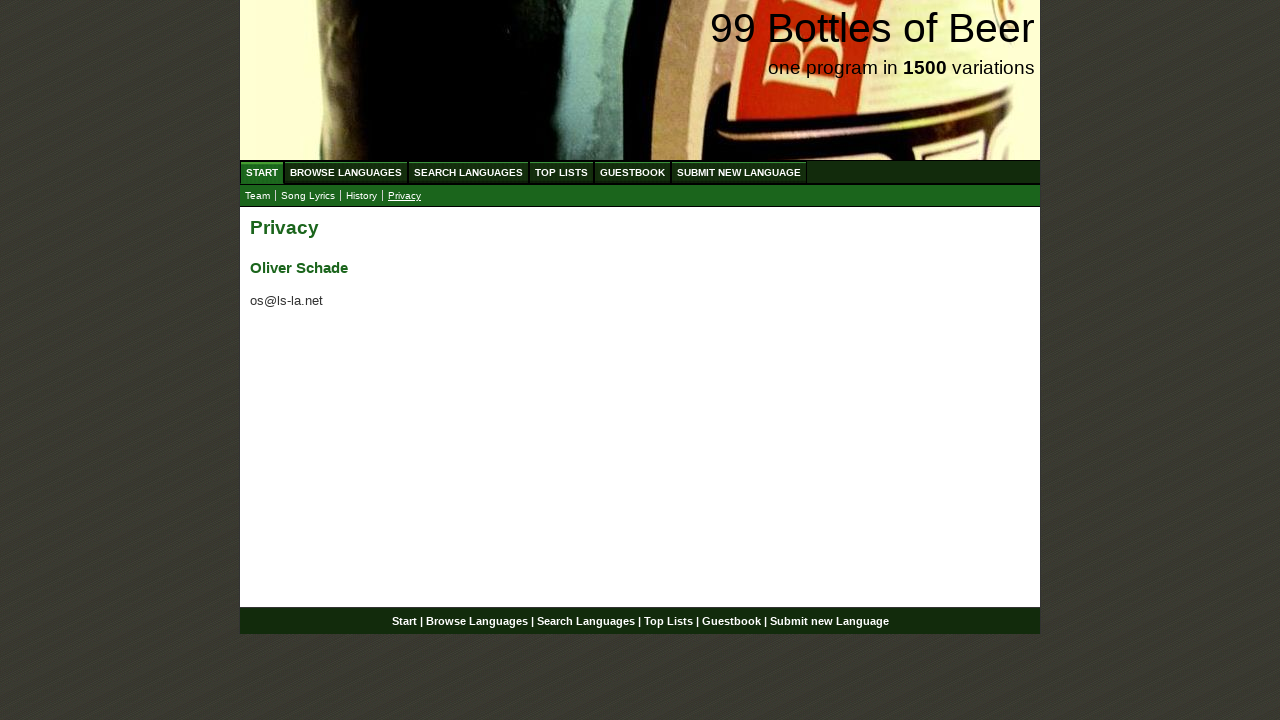

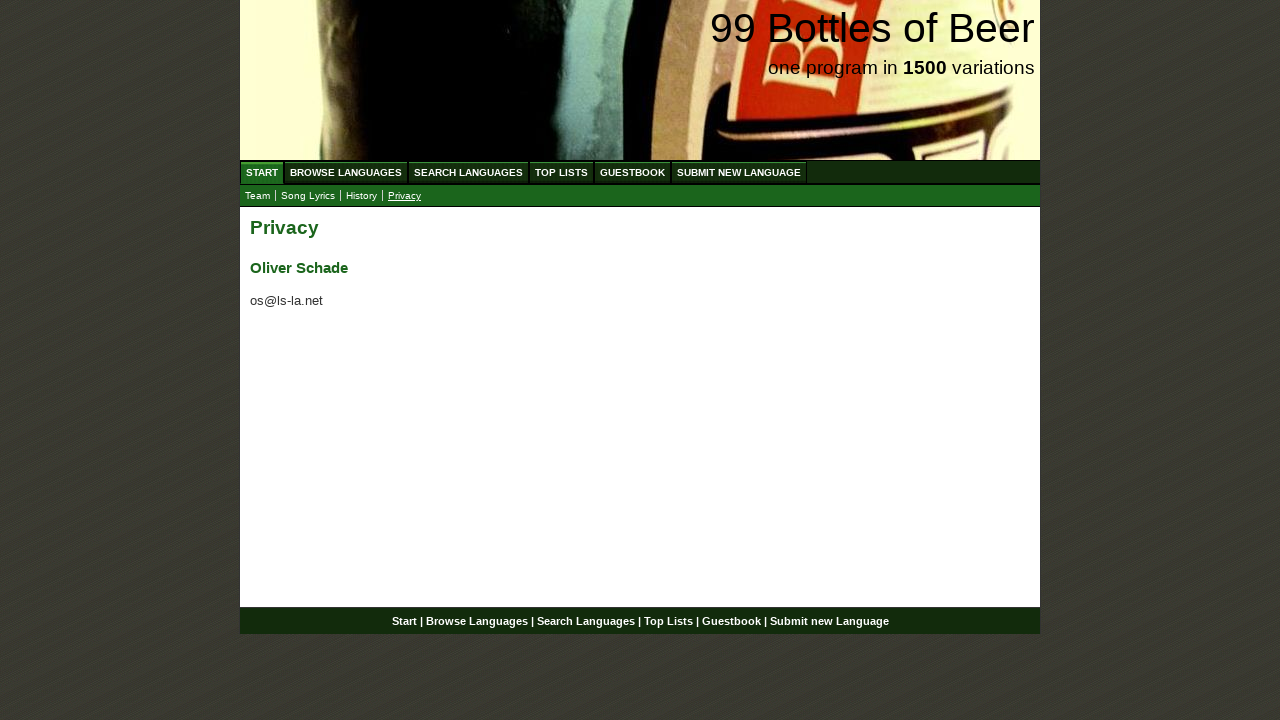